Tests double-click functionality by double-clicking a button and verifying the confirmation message appears

Starting URL: https://demoqa.com/buttons

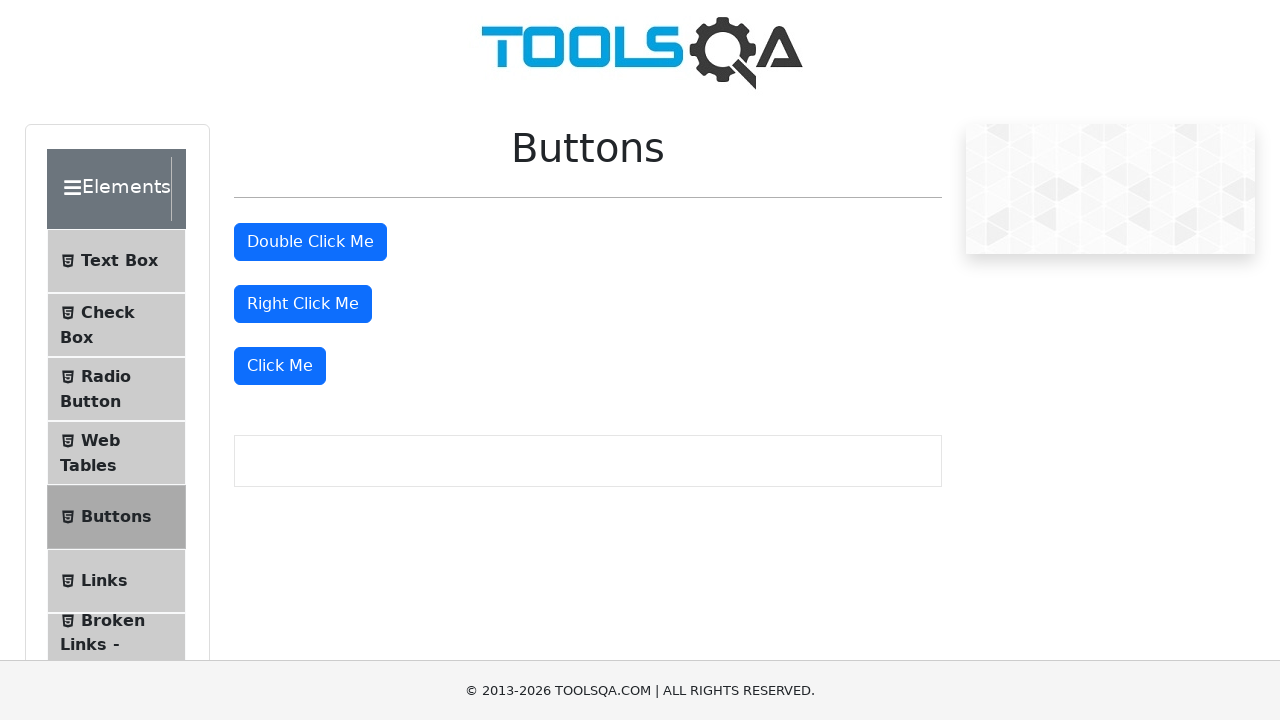

Double-clicked the 'Double Click Me' button at (310, 242) on #doubleClickBtn
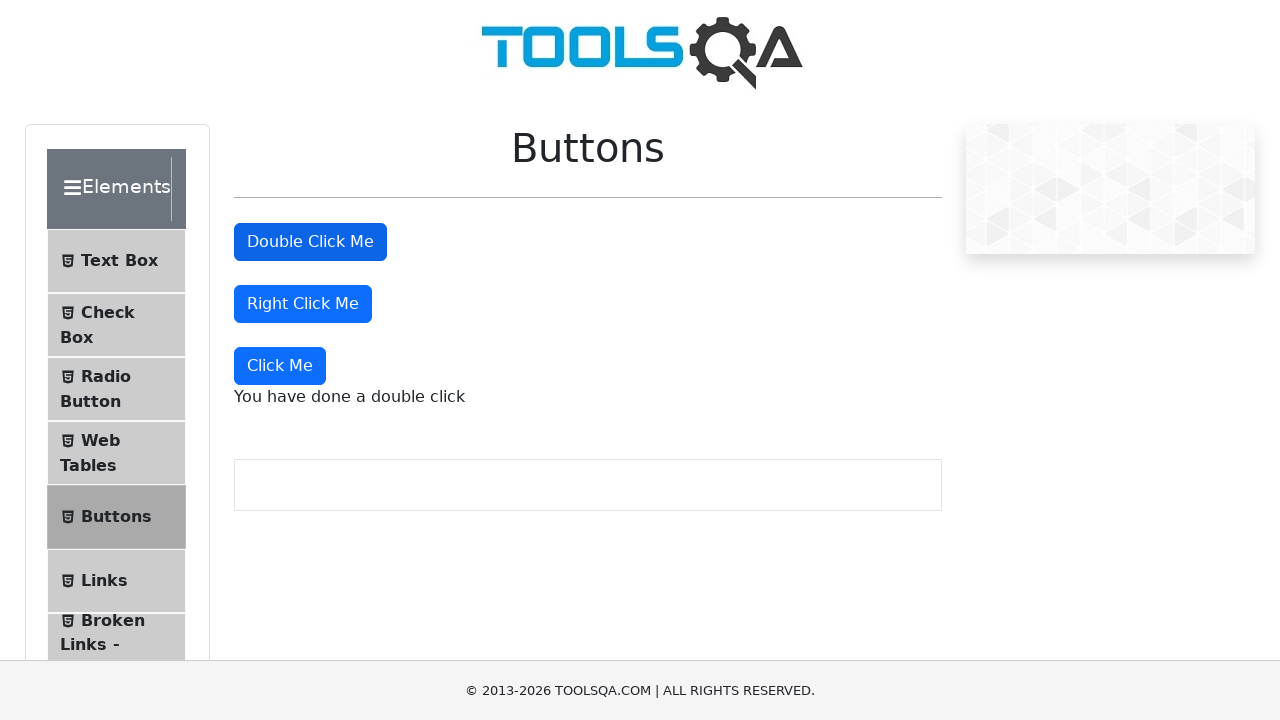

Waited for double-click confirmation message to appear
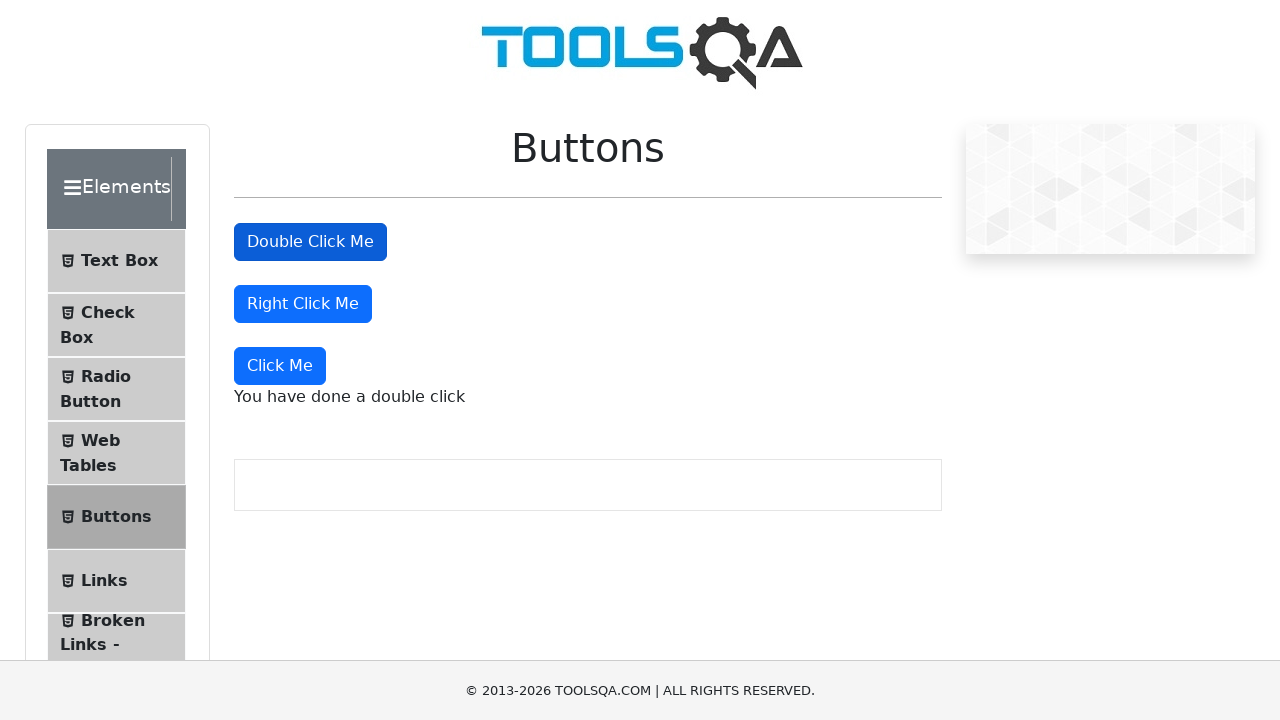

Retrieved text content from confirmation message
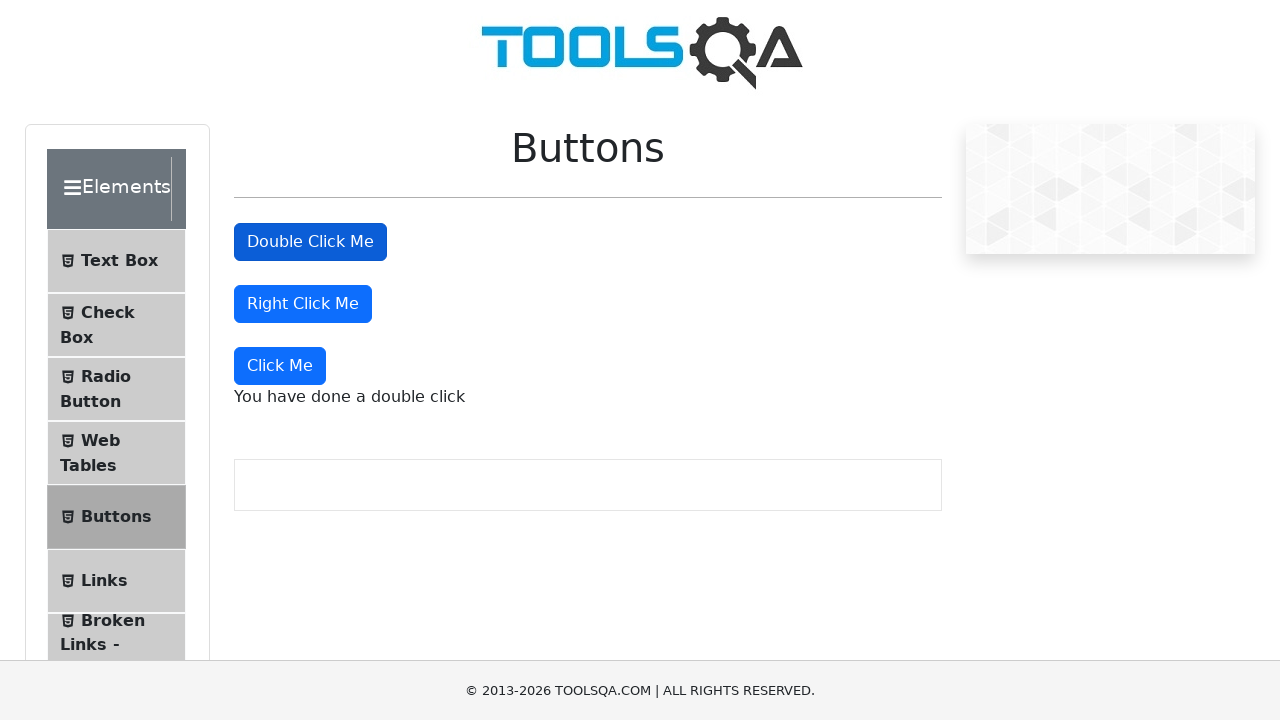

Verified confirmation message text is 'You have done a double click'
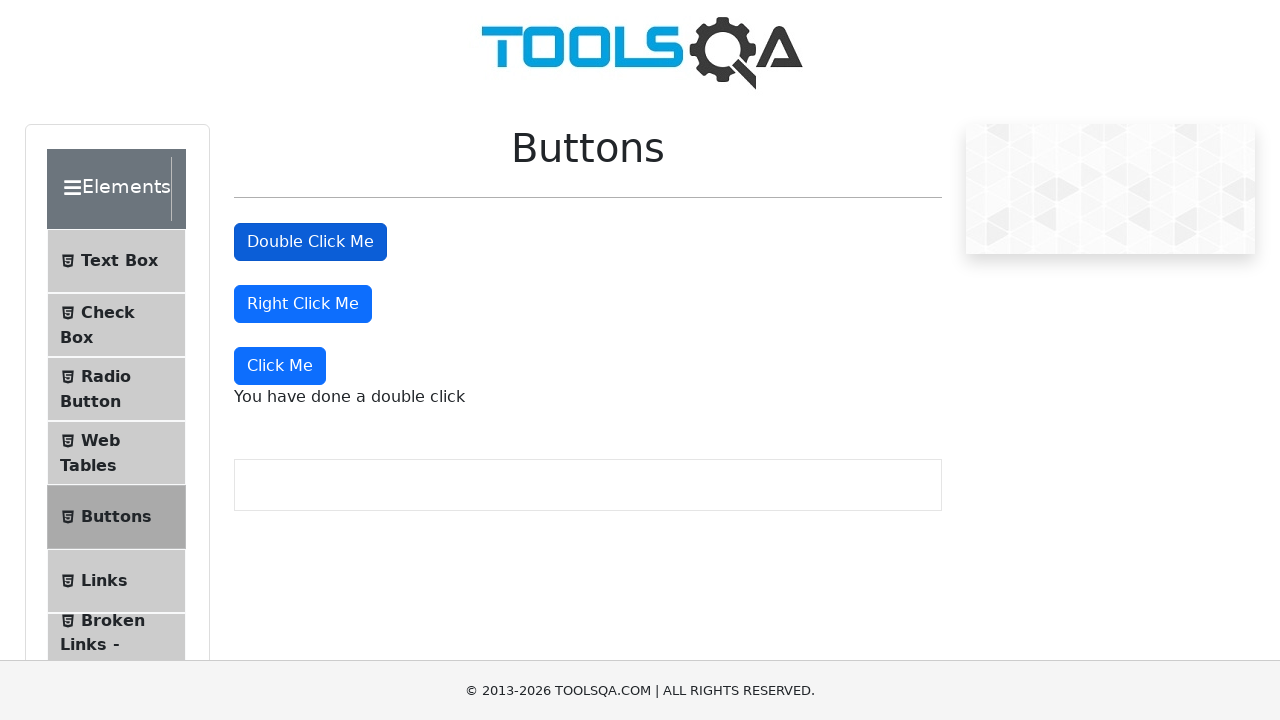

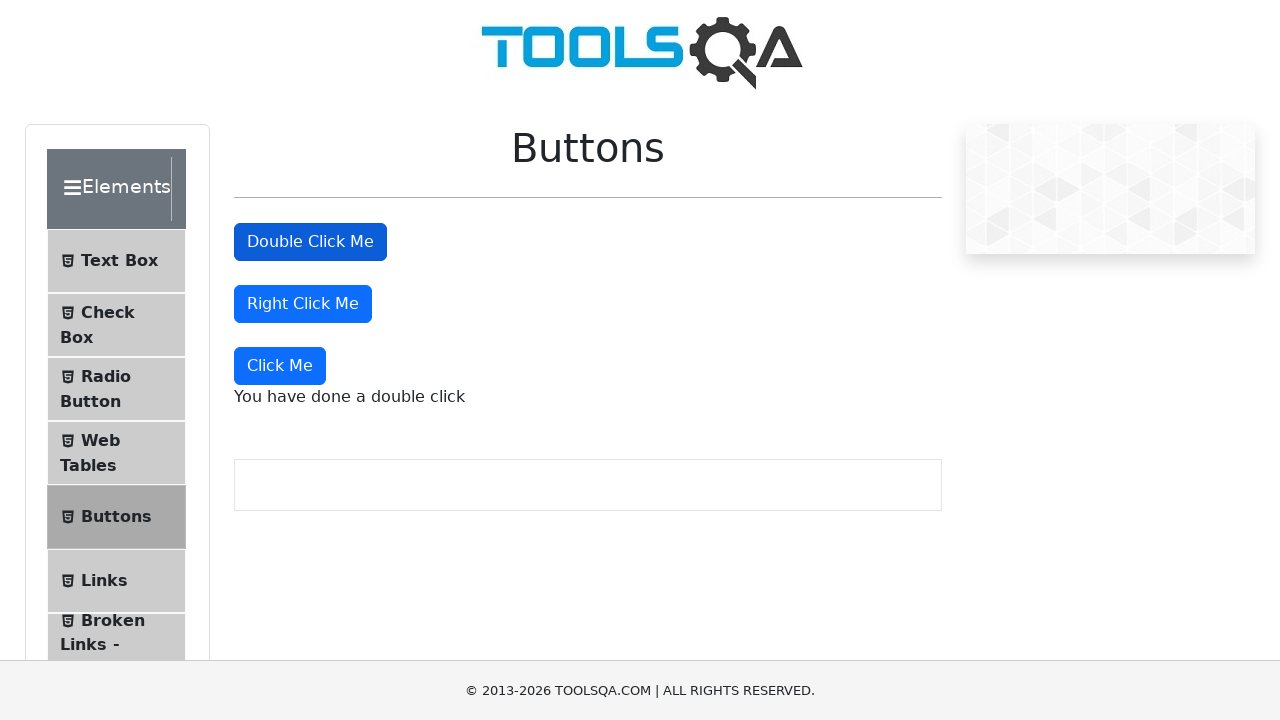